Tests mouse hover functionality by hovering over a dropdown menu and clicking on a submenu item

Starting URL: http://seleniumpractise.blogspot.com/2016/08/how-to-perform-mouse-hover-in-selenium.html

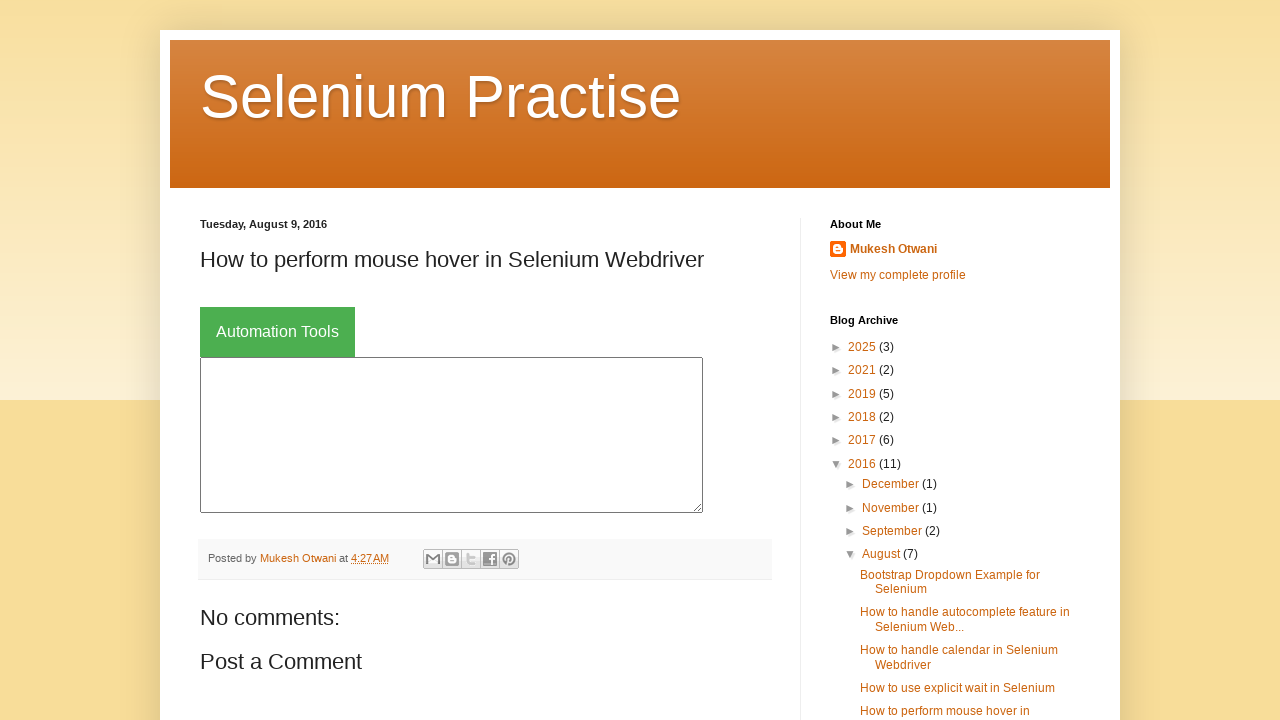

Hovered over 'Automation Tools' button to reveal dropdown menu at (278, 332) on xpath=//button[contains(text(),'Automation Tools')]
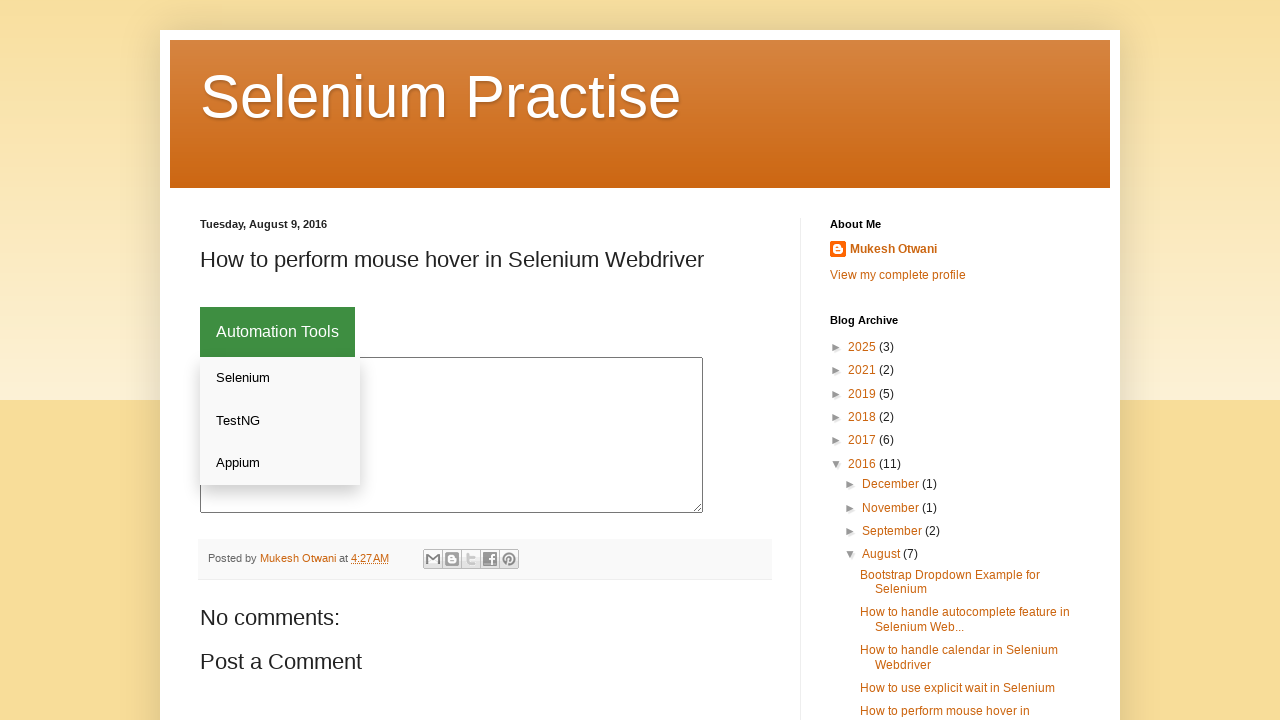

Clicked on 'TestNG' submenu item at (280, 421) on xpath=//a[contains(text(),'TestNG')]
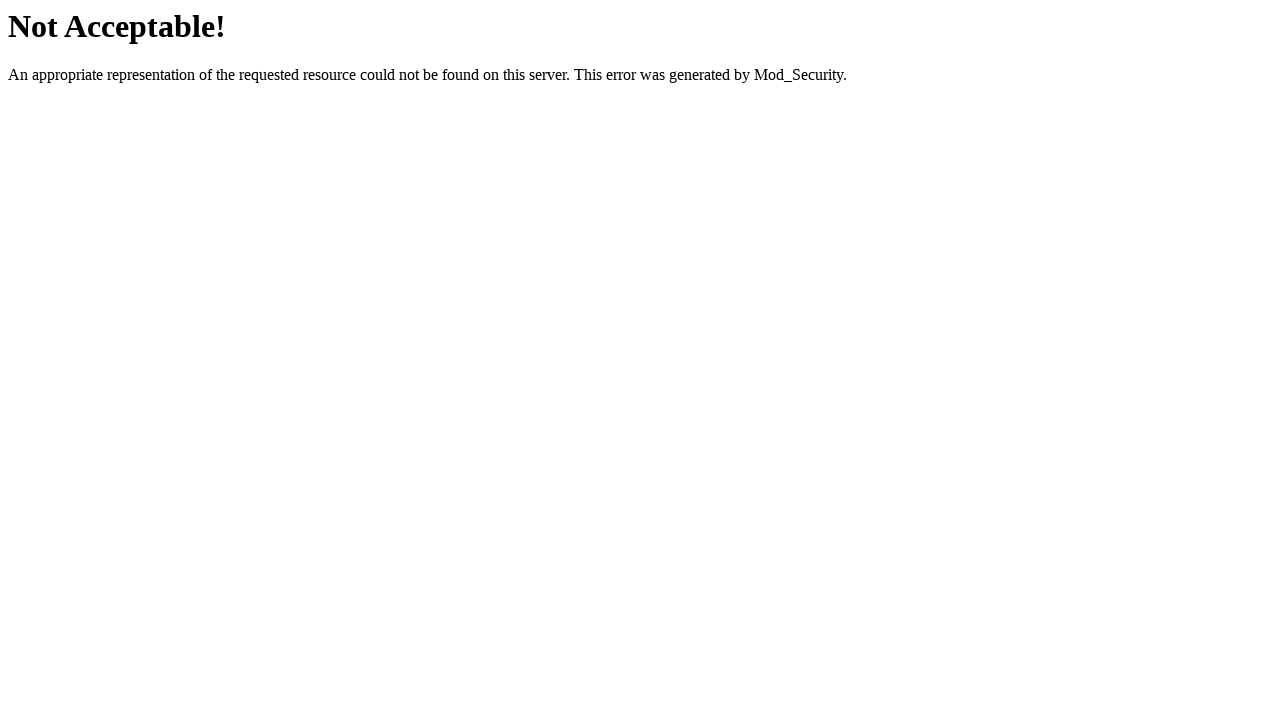

Navigation completed and page loaded
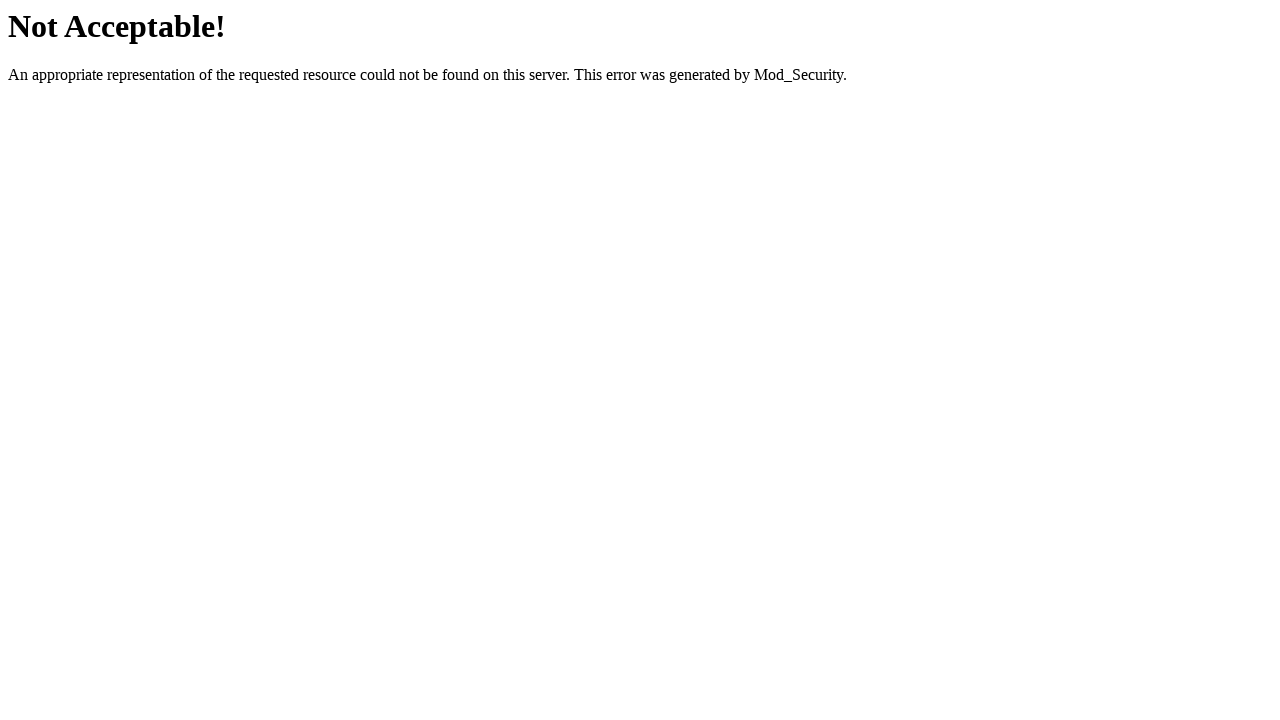

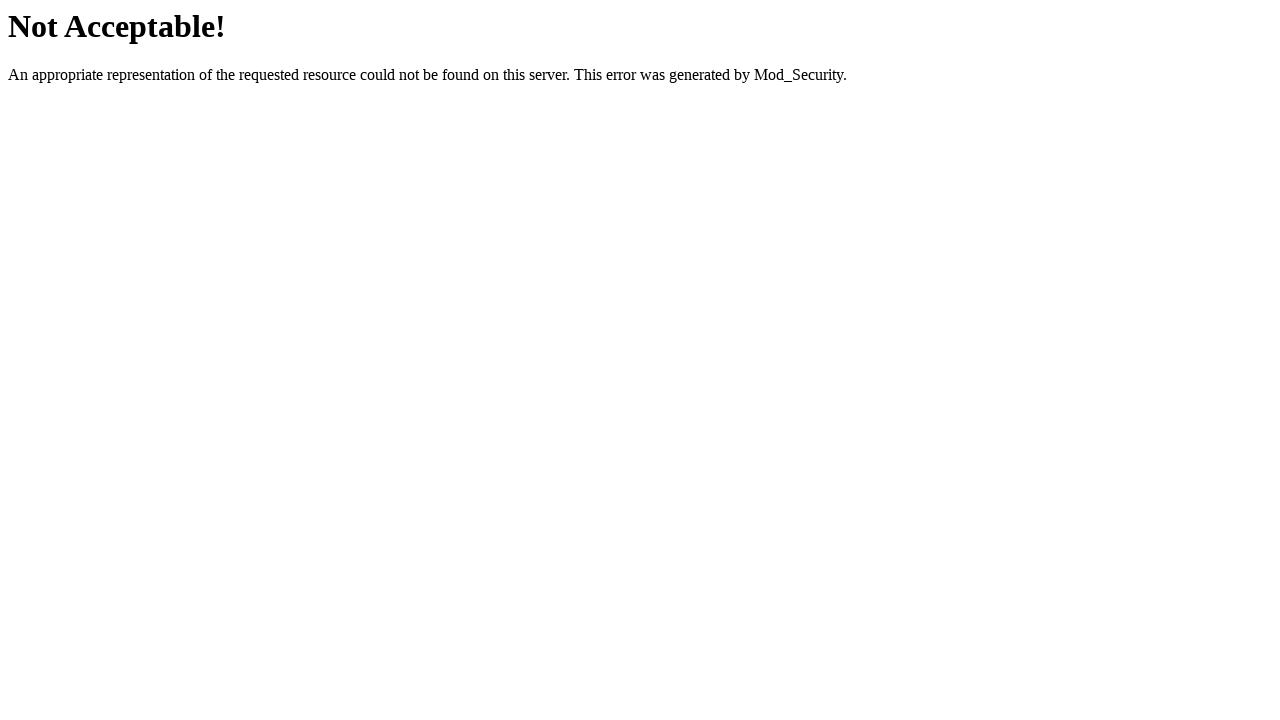